Tests alert functionality with text input by clicking on alert buttons, entering text in prompt dialogs, and verifying the resulting messages

Starting URL: http://demo.automationtesting.in/Alerts.html

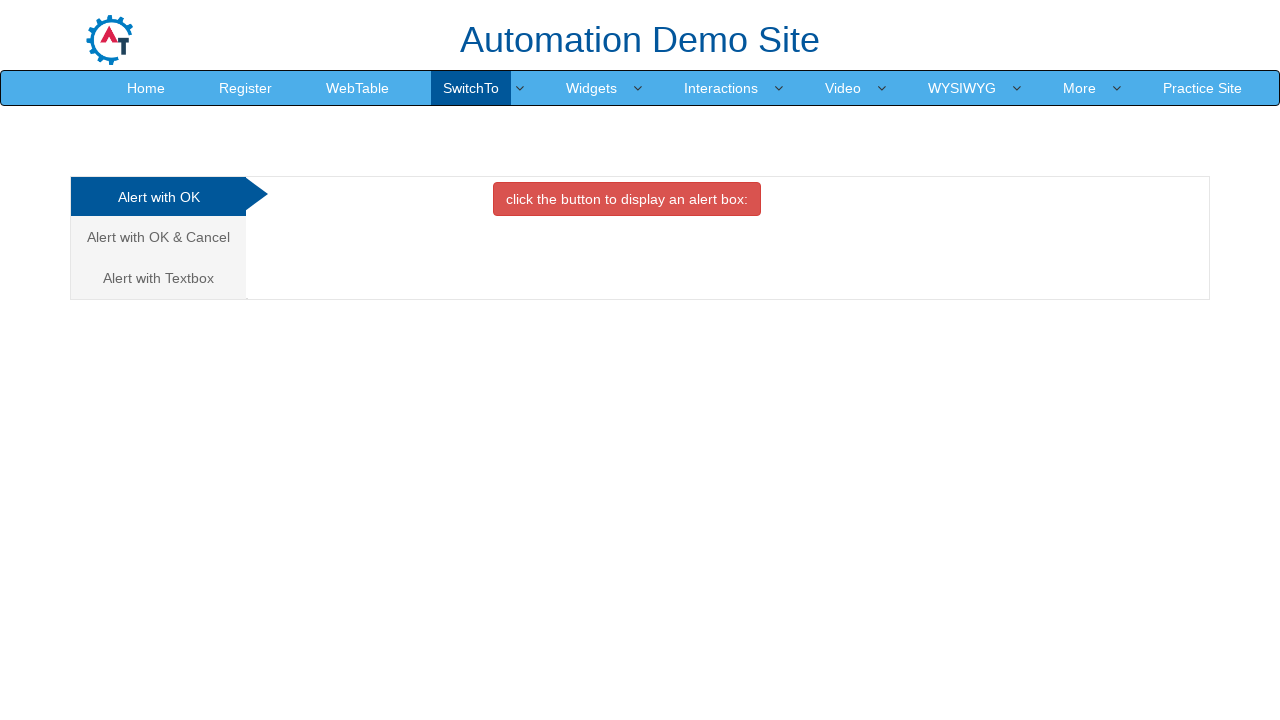

Clicked on 'Alert with TextBox' tab at (158, 278) on xpath=/html/body/div[1]/div/div/div/div[1]/ul/li[3]/a
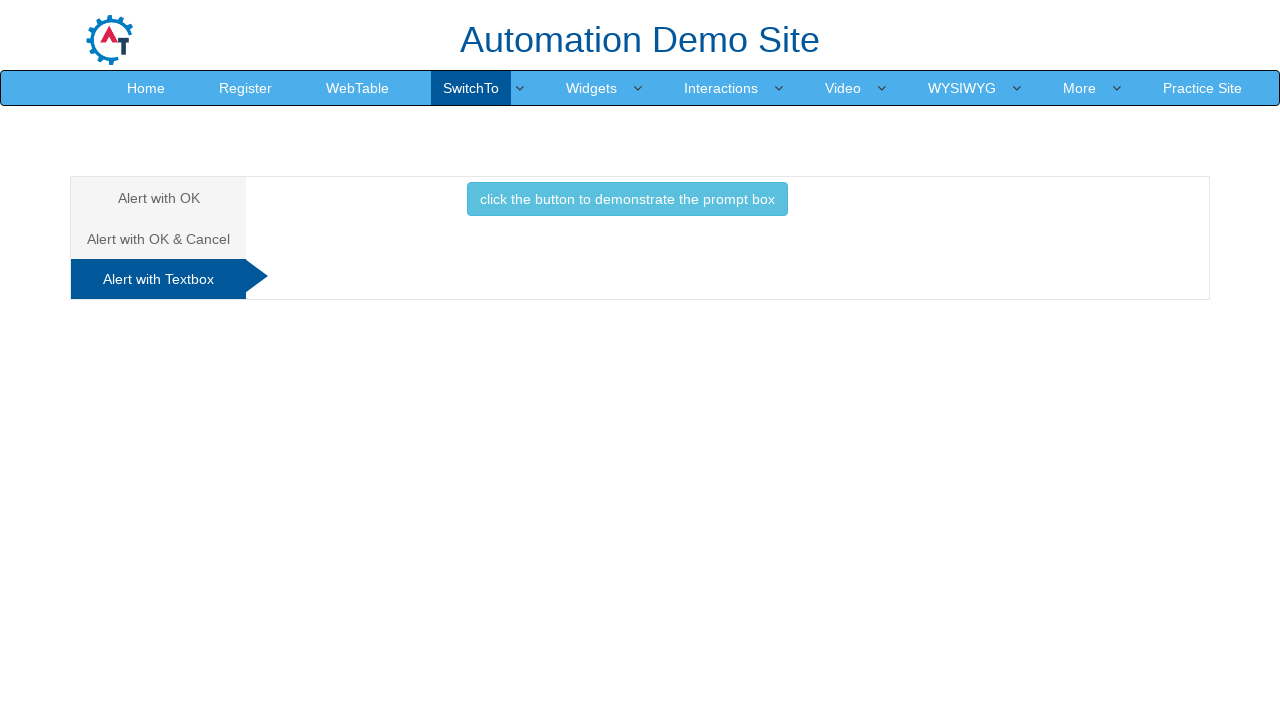

Clicked button to trigger alert with text box at (627, 199) on xpath=//*[@id='Textbox']/button
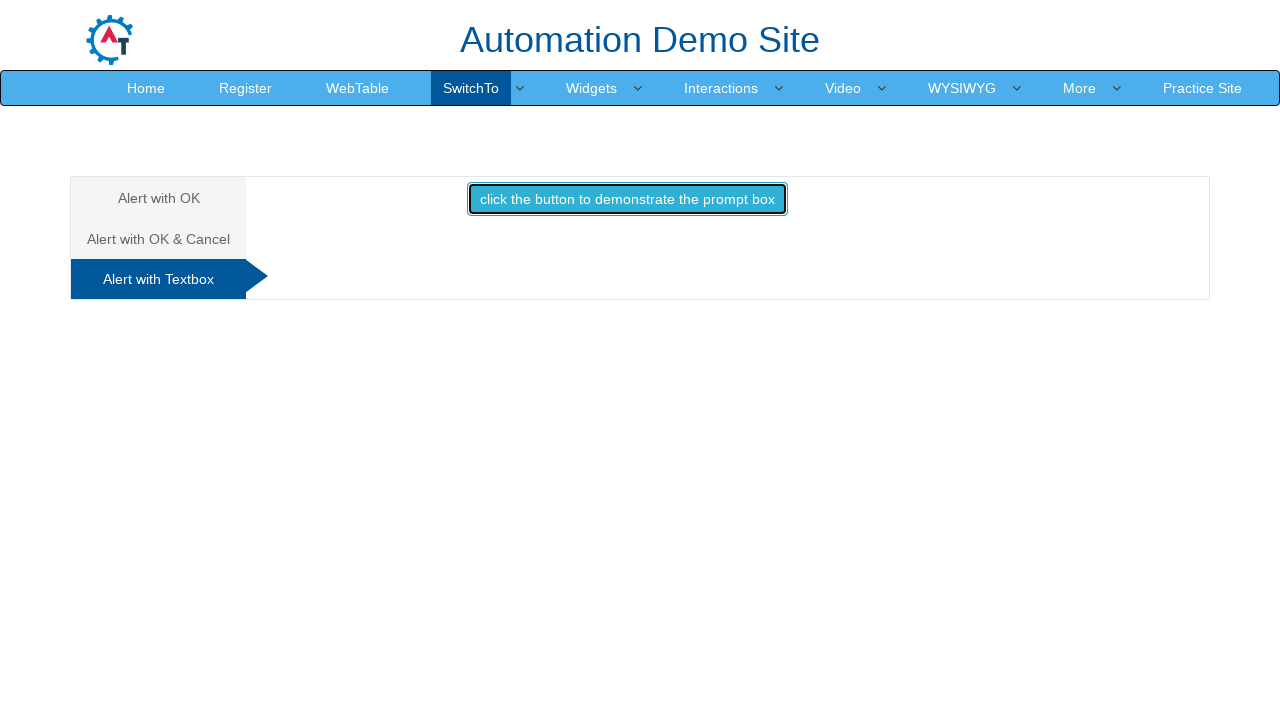

Set up dialog handler to accept with 'Umar' text
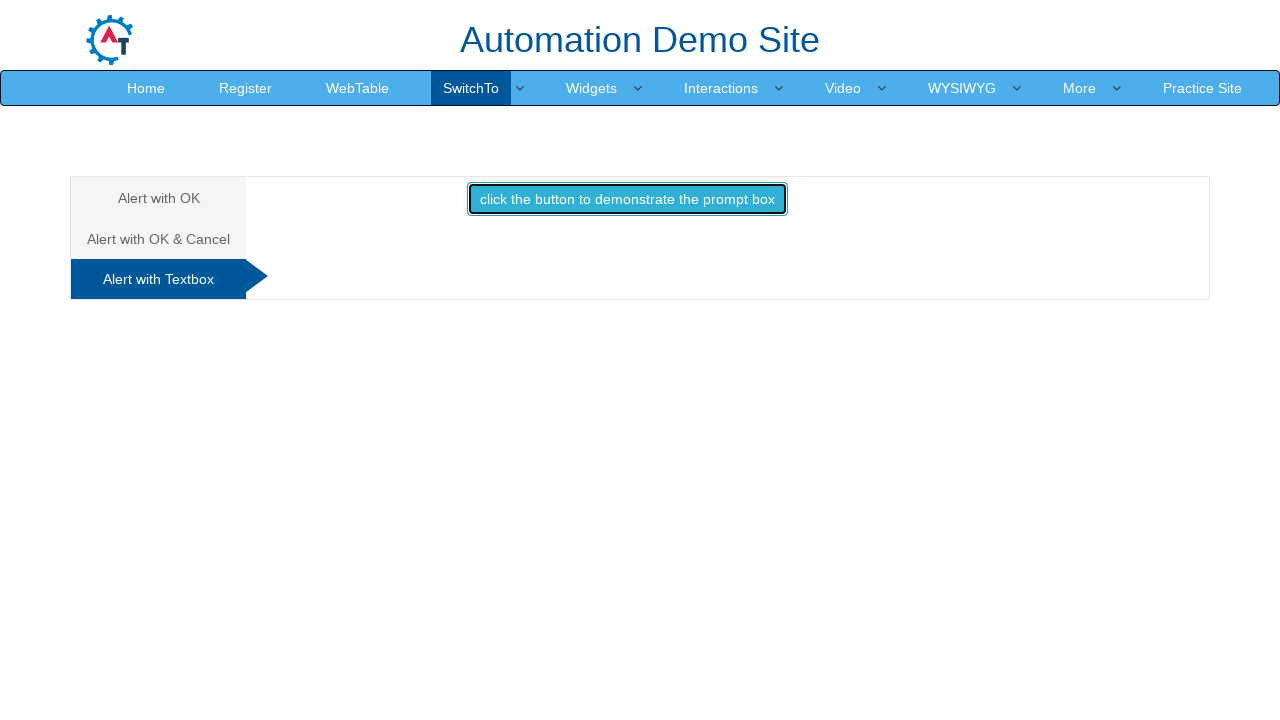

Waited 2000ms for dialog to complete
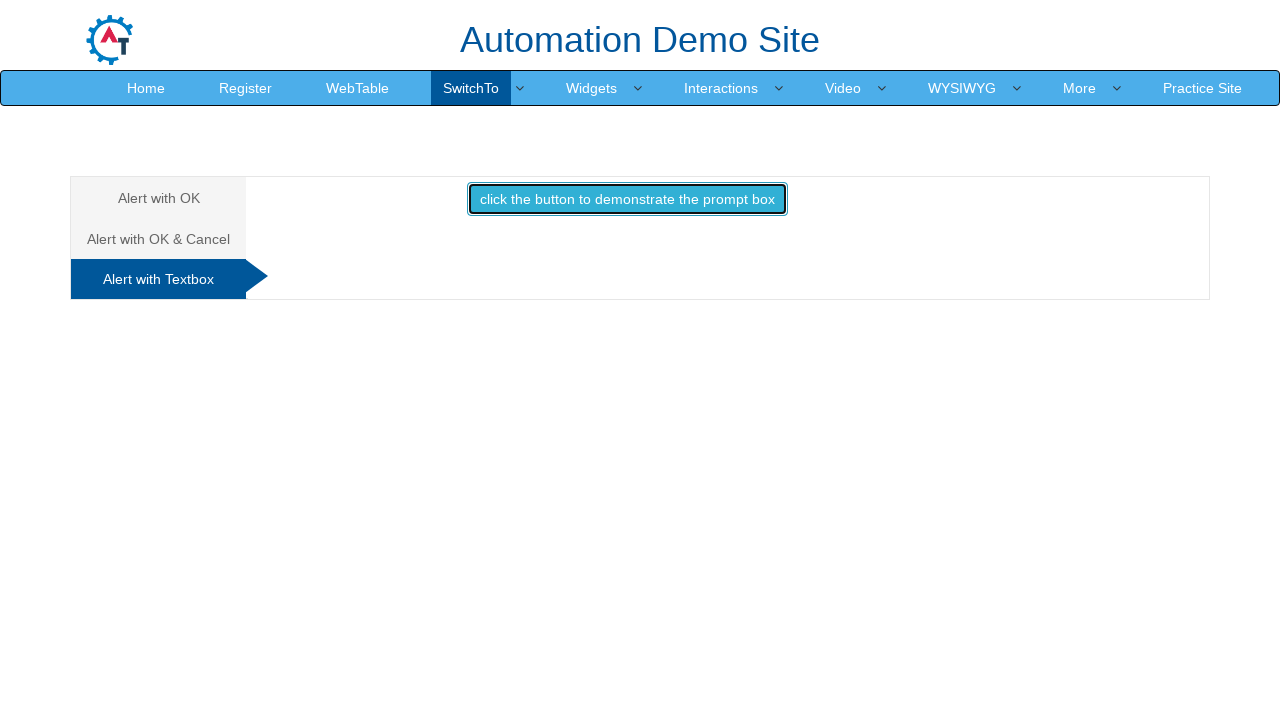

Located result text element #demo1
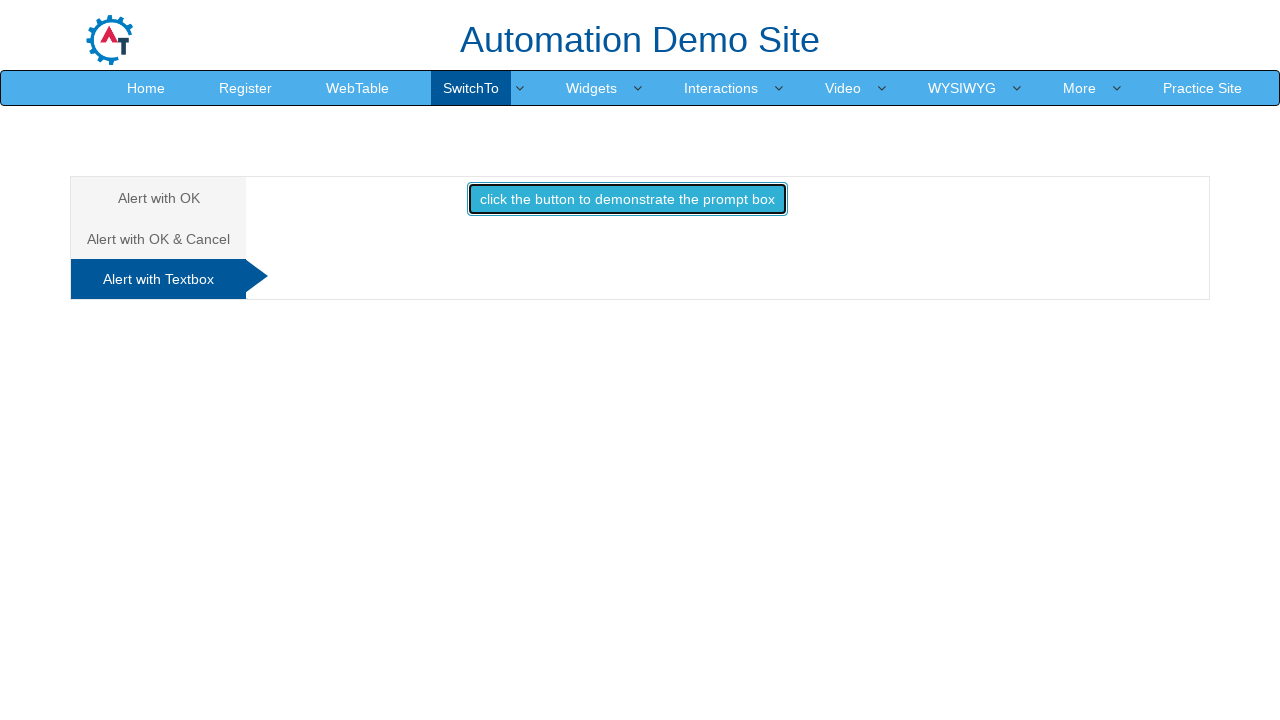

Waited 2000ms for text element to be ready
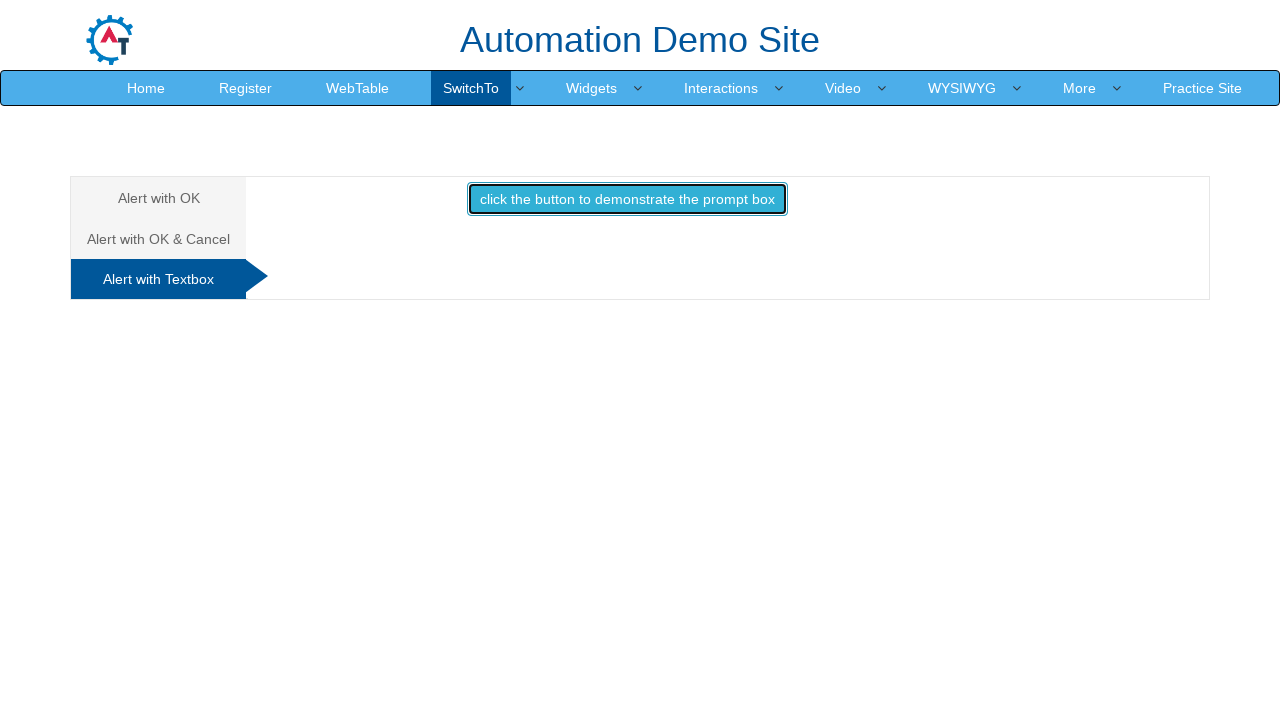

Clicked button again for second test at (627, 199) on xpath=//*[@id='Textbox']/button
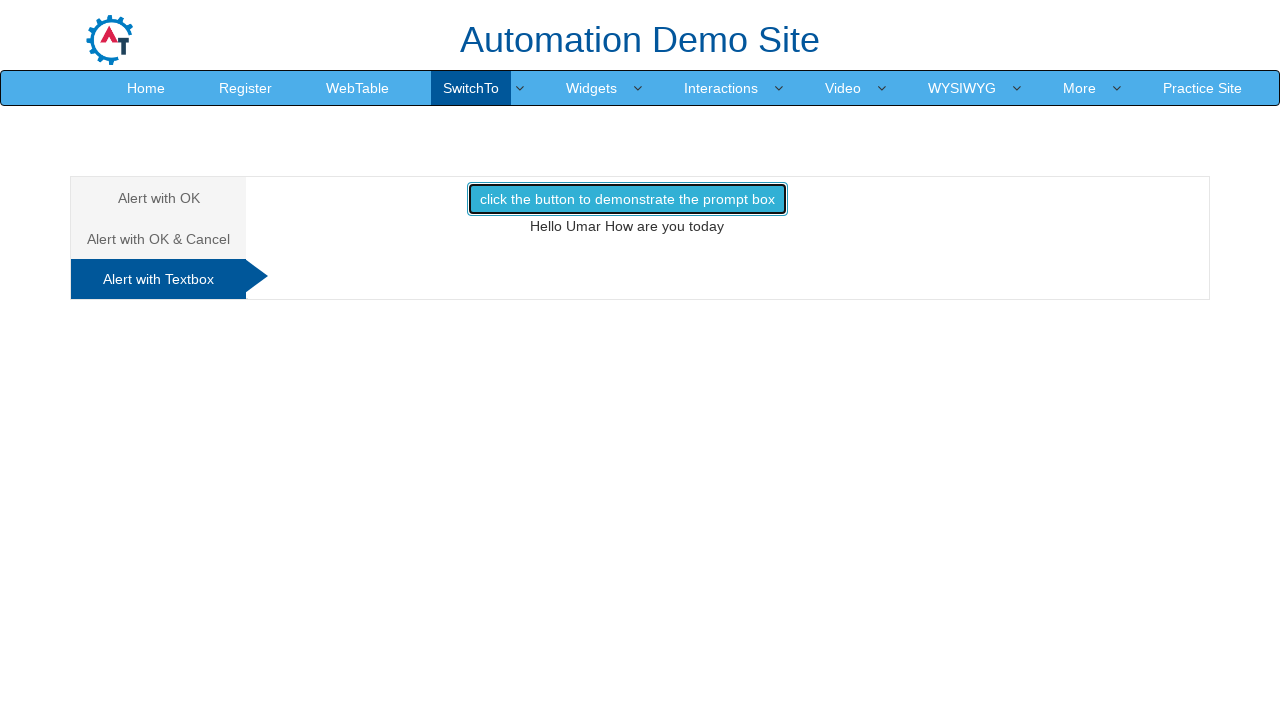

Set up dialog handler to dismiss the prompt
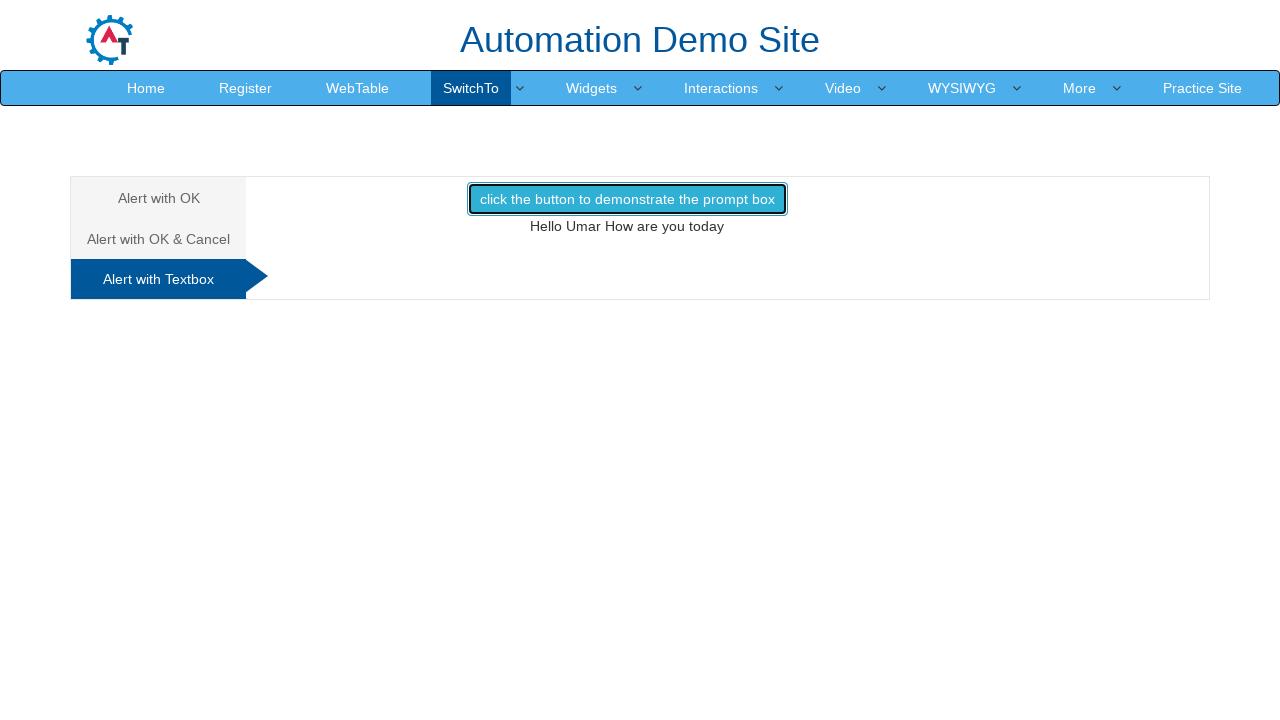

Waited 2000ms for dismiss dialog to complete
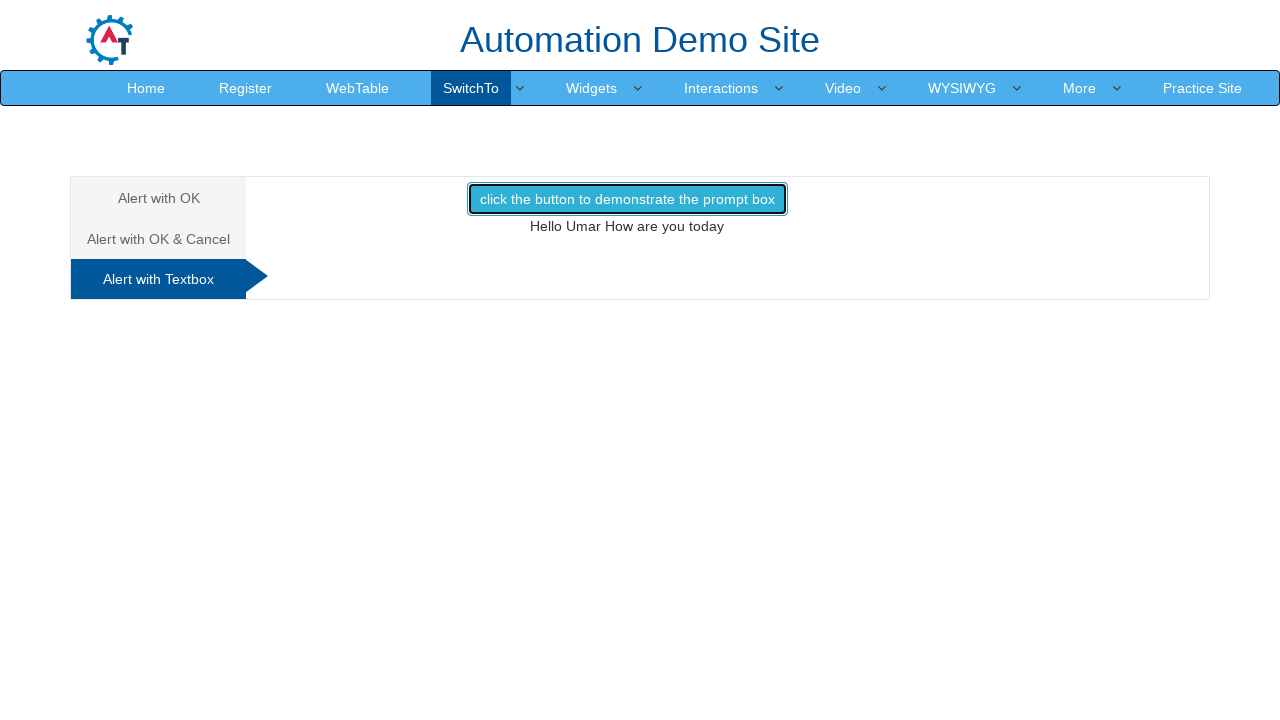

Retrieved text content from #demo1 after dismissing dialog
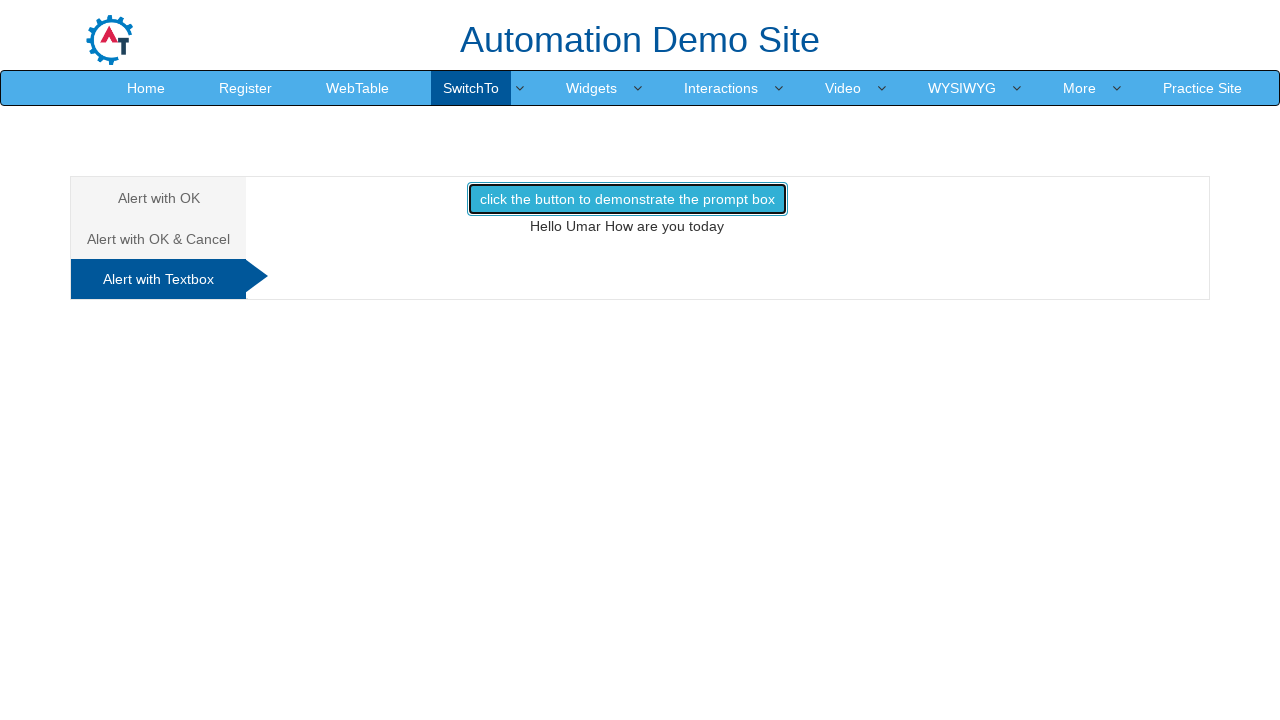

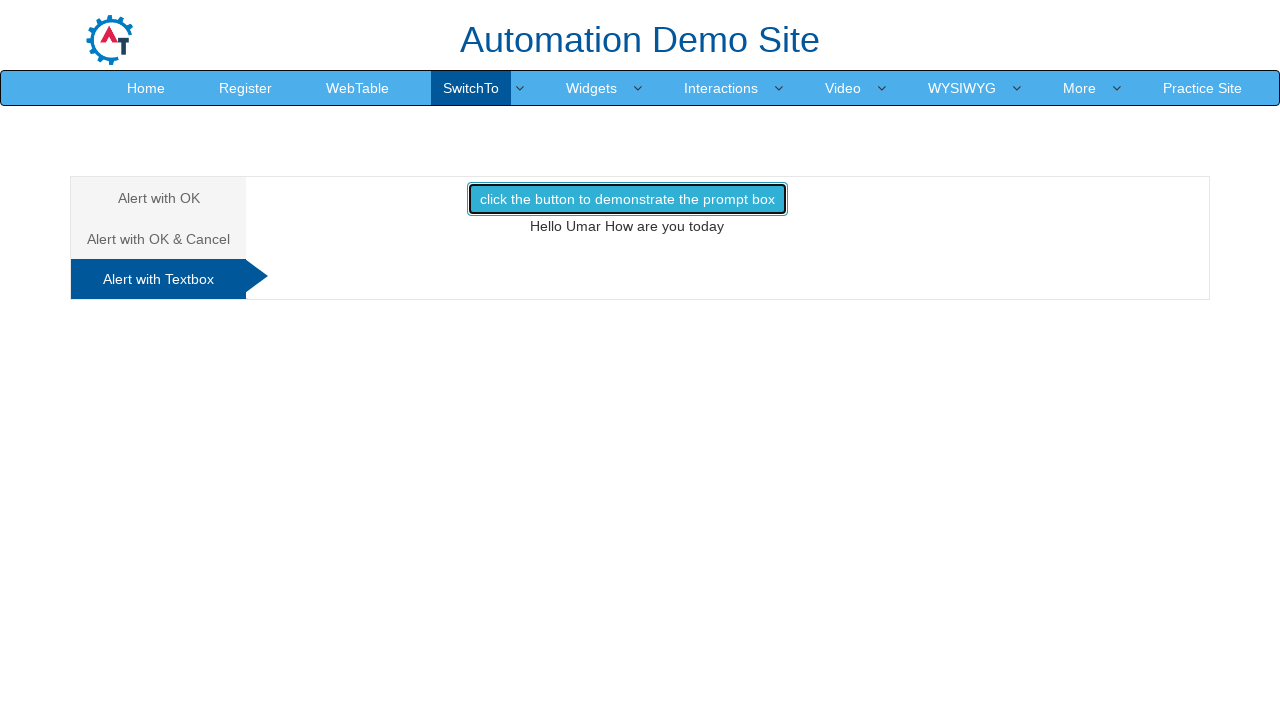